Opens a window handles practice page and maximizes the browser window. This is a basic setup script for practicing window handle operations.

Starting URL: https://www.hyrtutorials.com/p/window-handles-practice.html

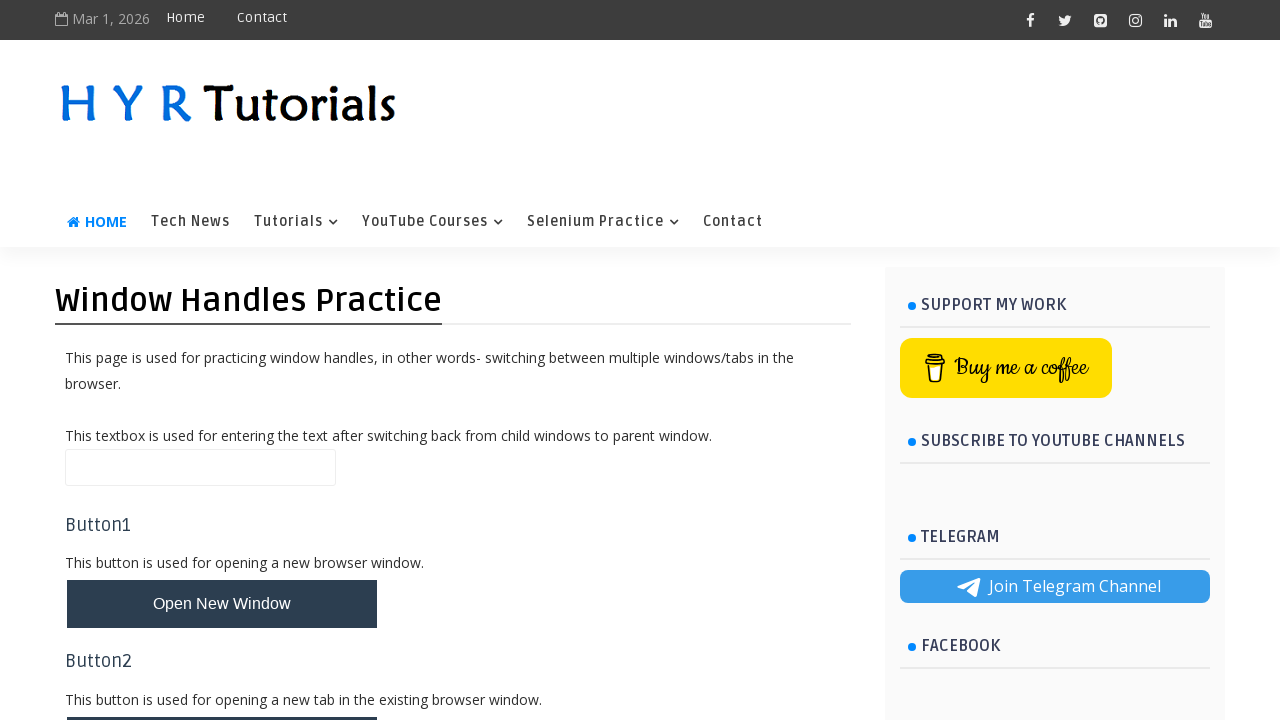

Set viewport size to 1920x1080 to maximize browser window
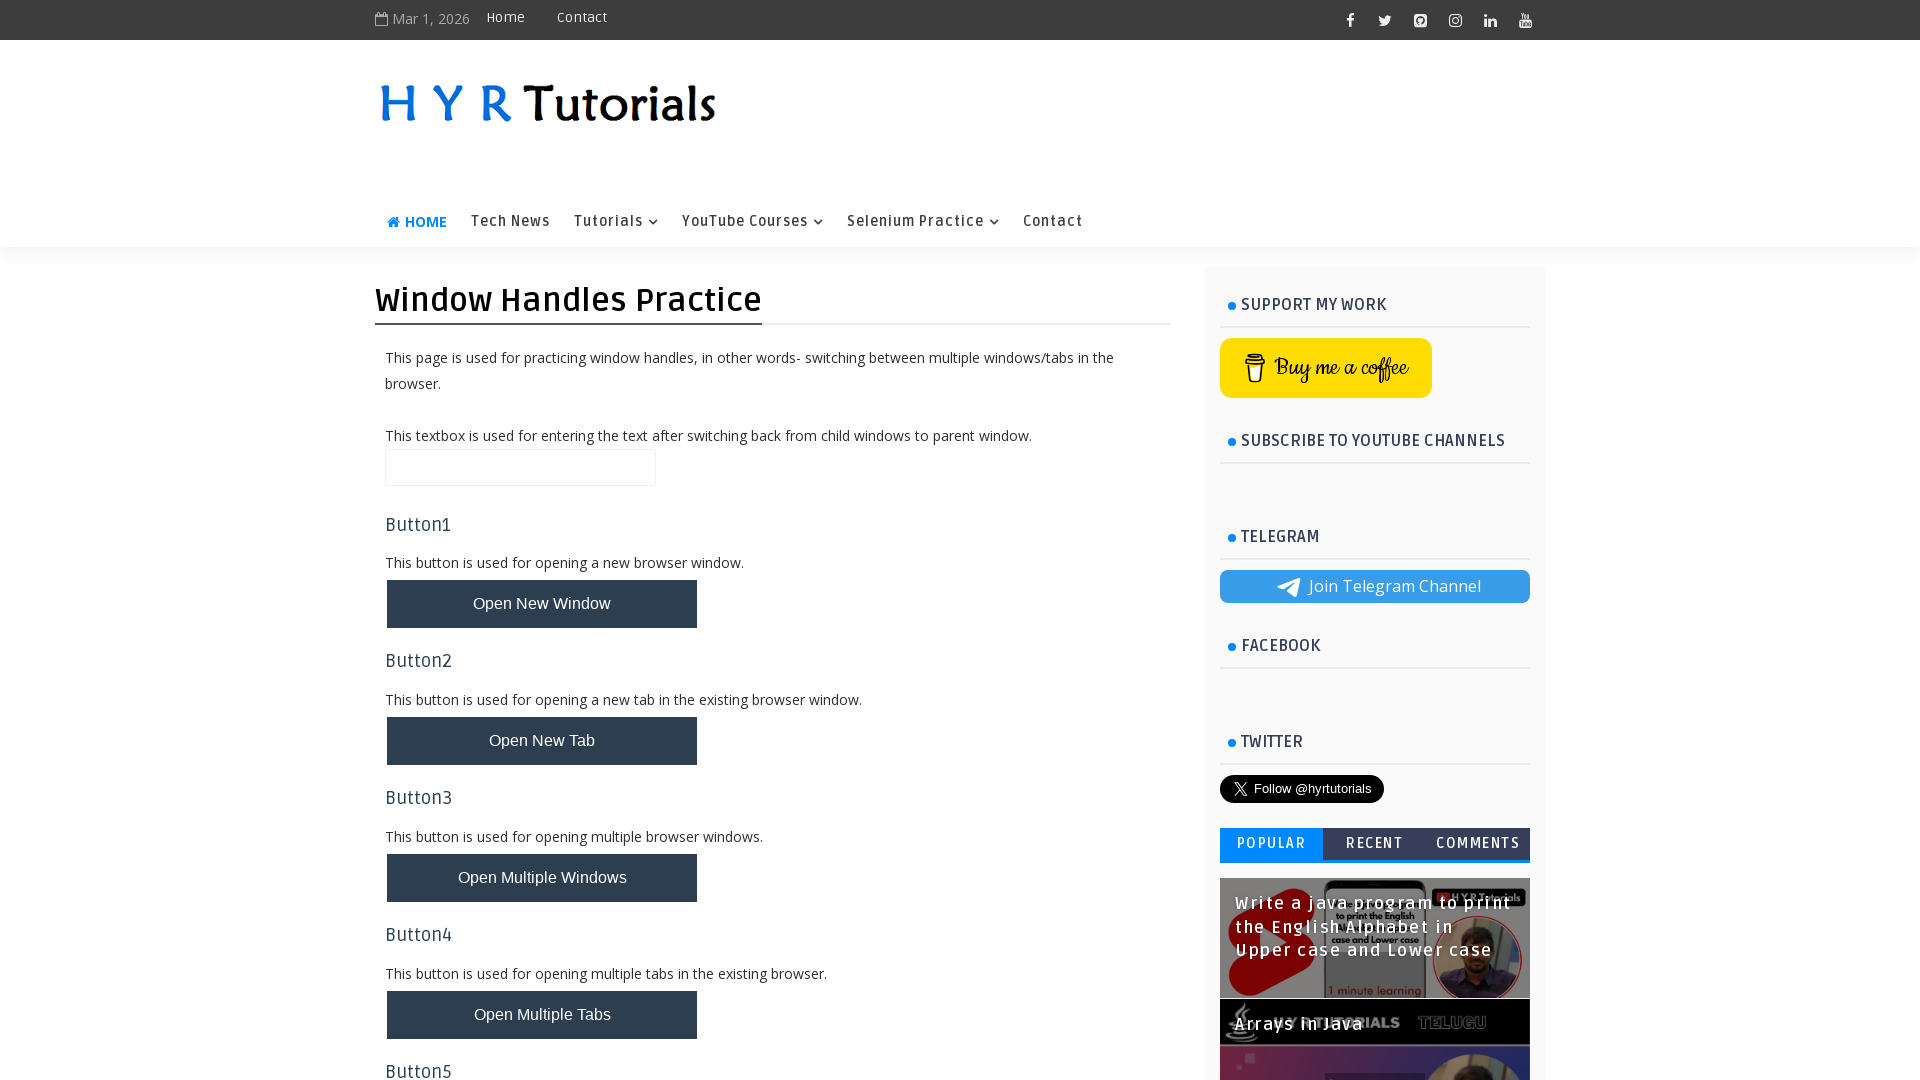

Window handles practice page fully loaded
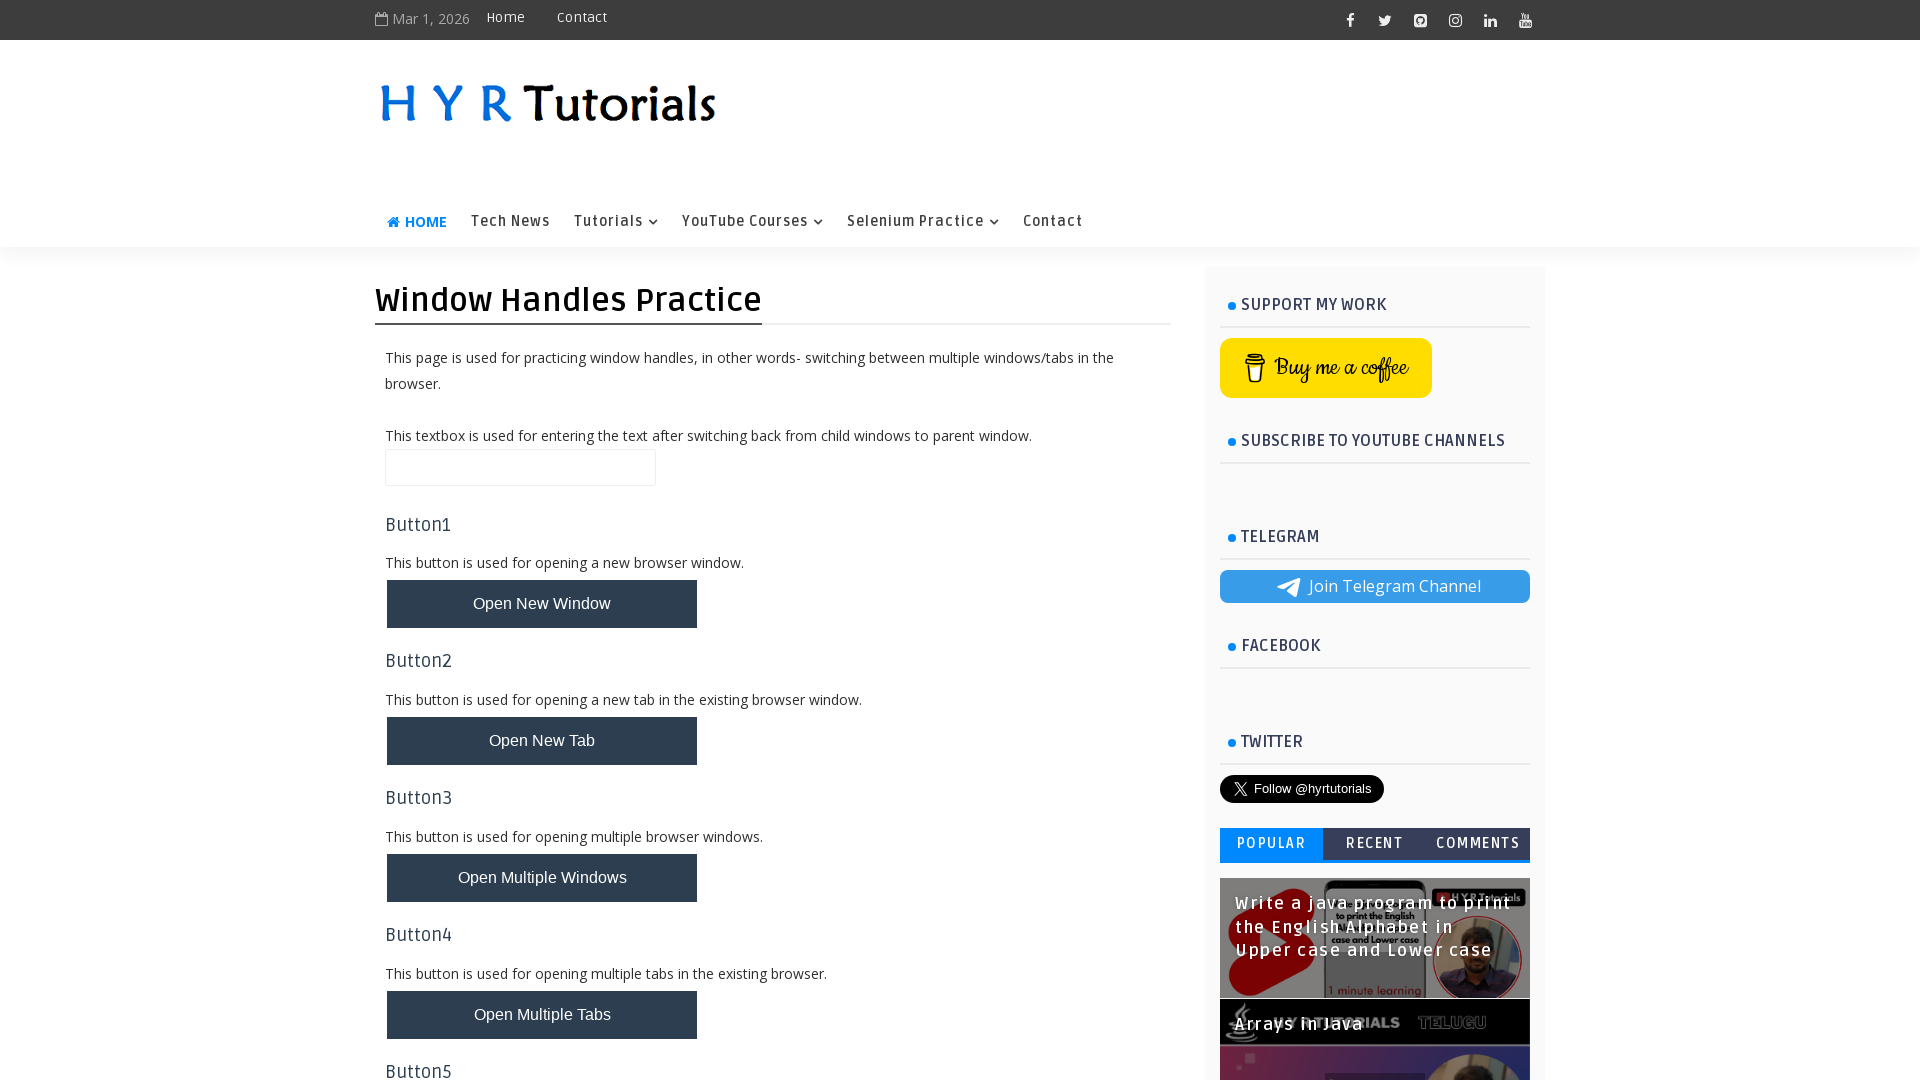

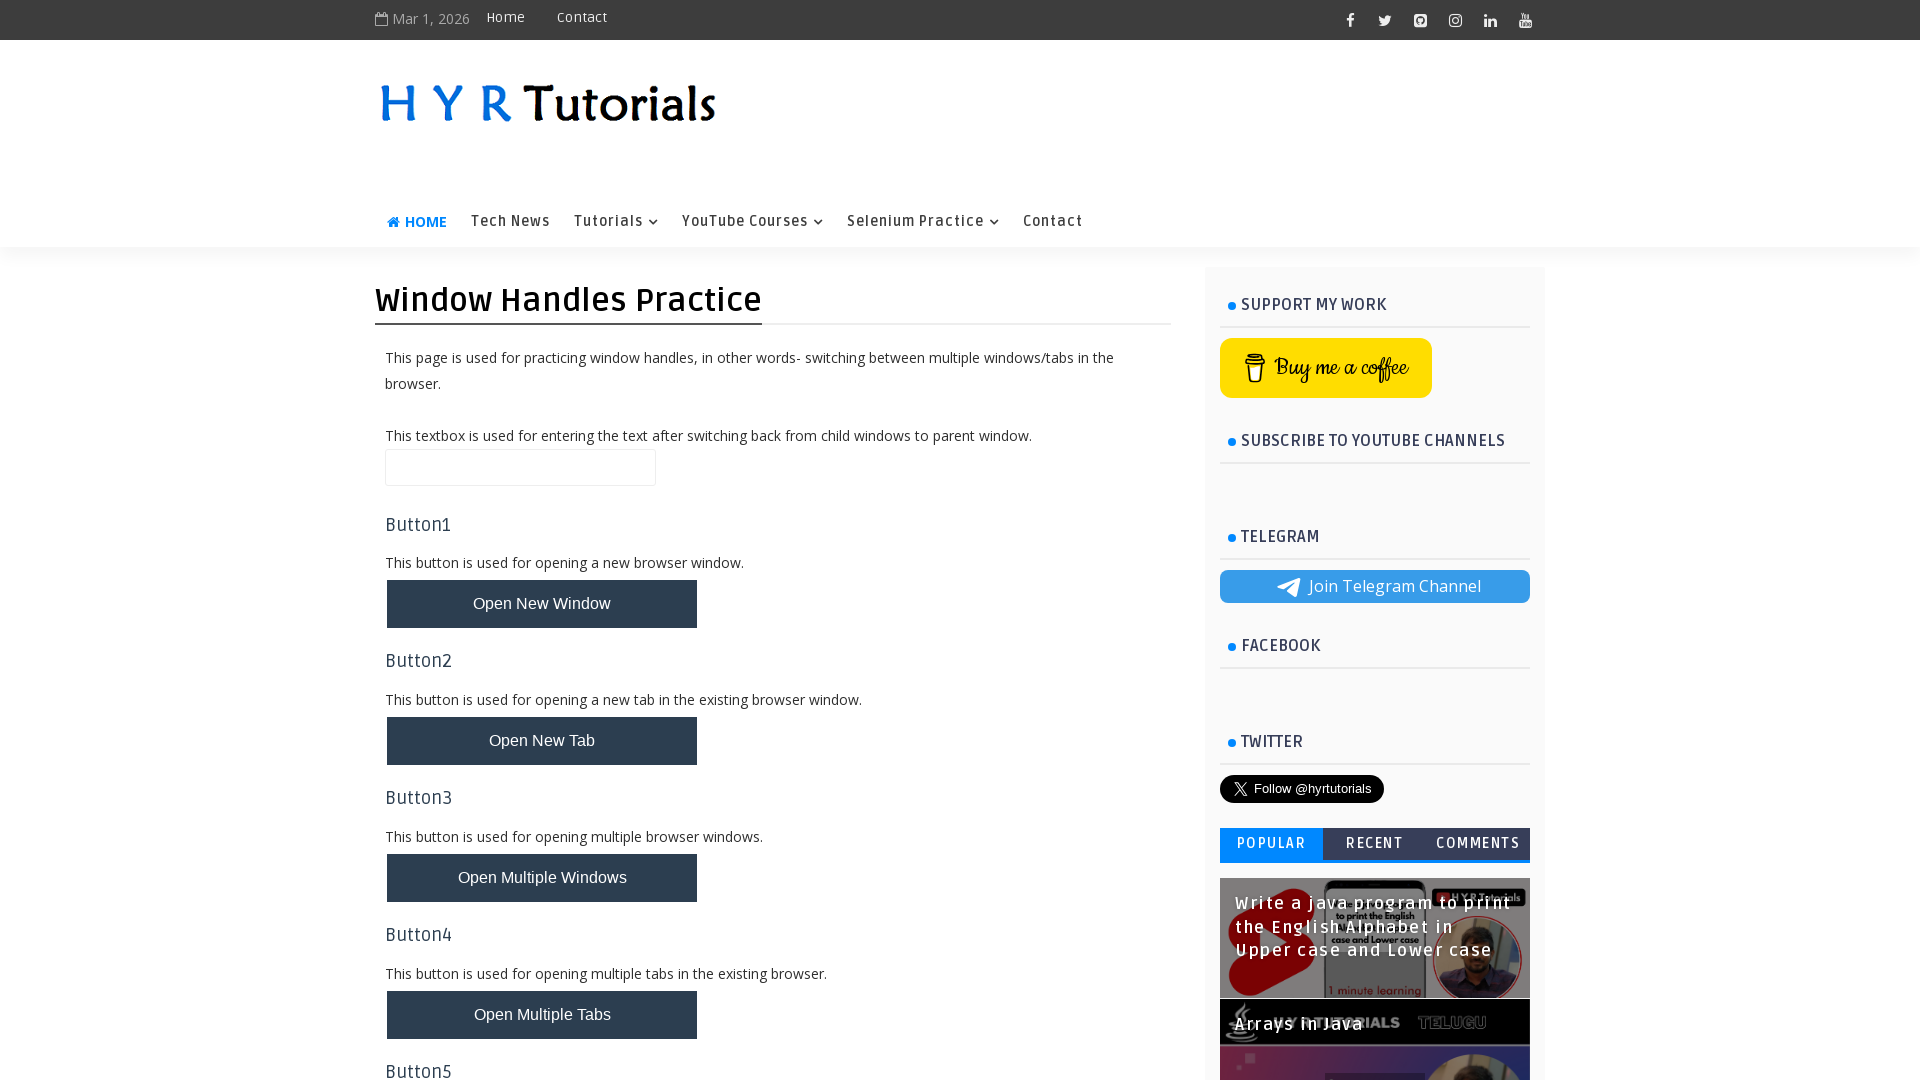